Tests clicking checkboxes starting from index 4 to the end of the checkbox list

Starting URL: https://testautomationpractice.blogspot.com/

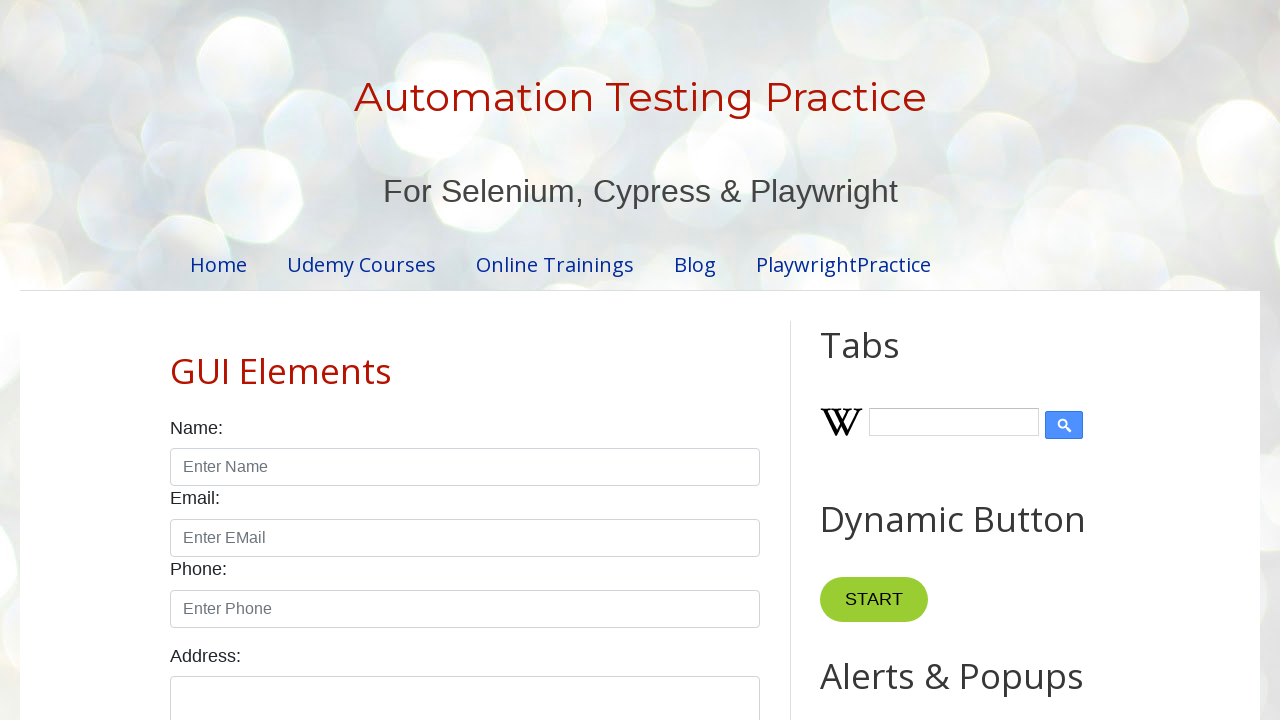

Navigated to test automation practice website
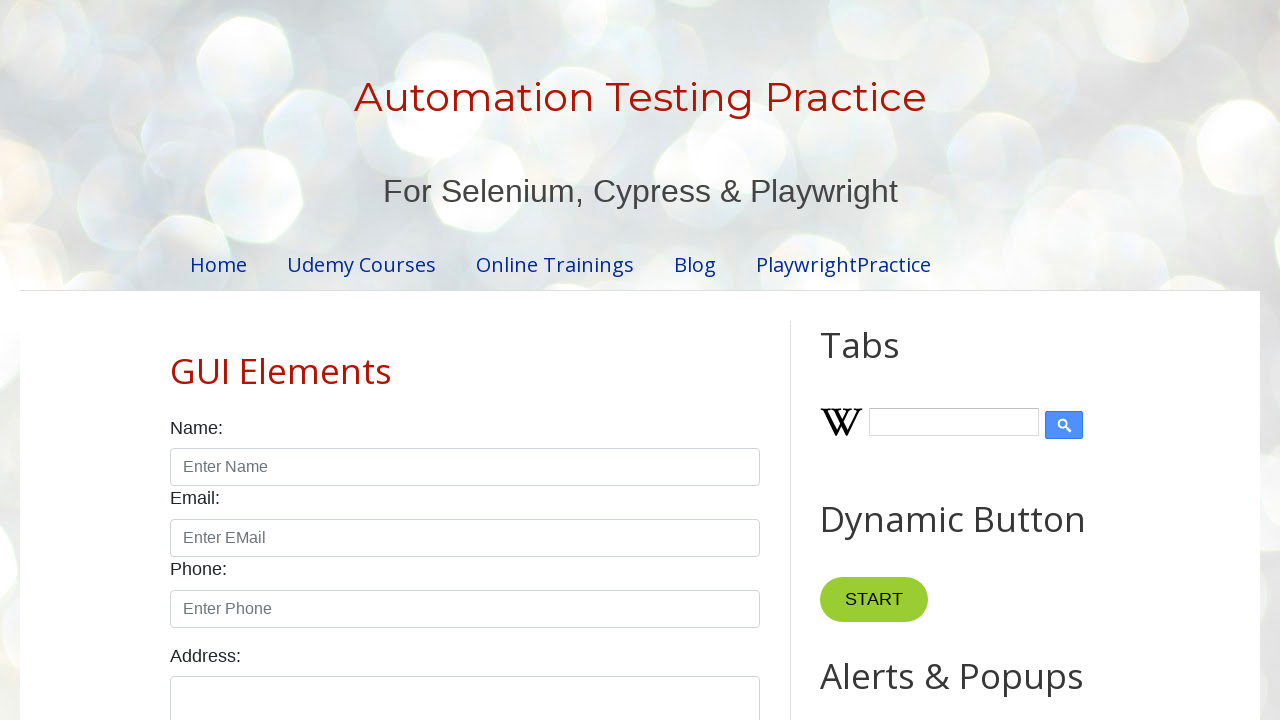

Located all checkboxes on the page
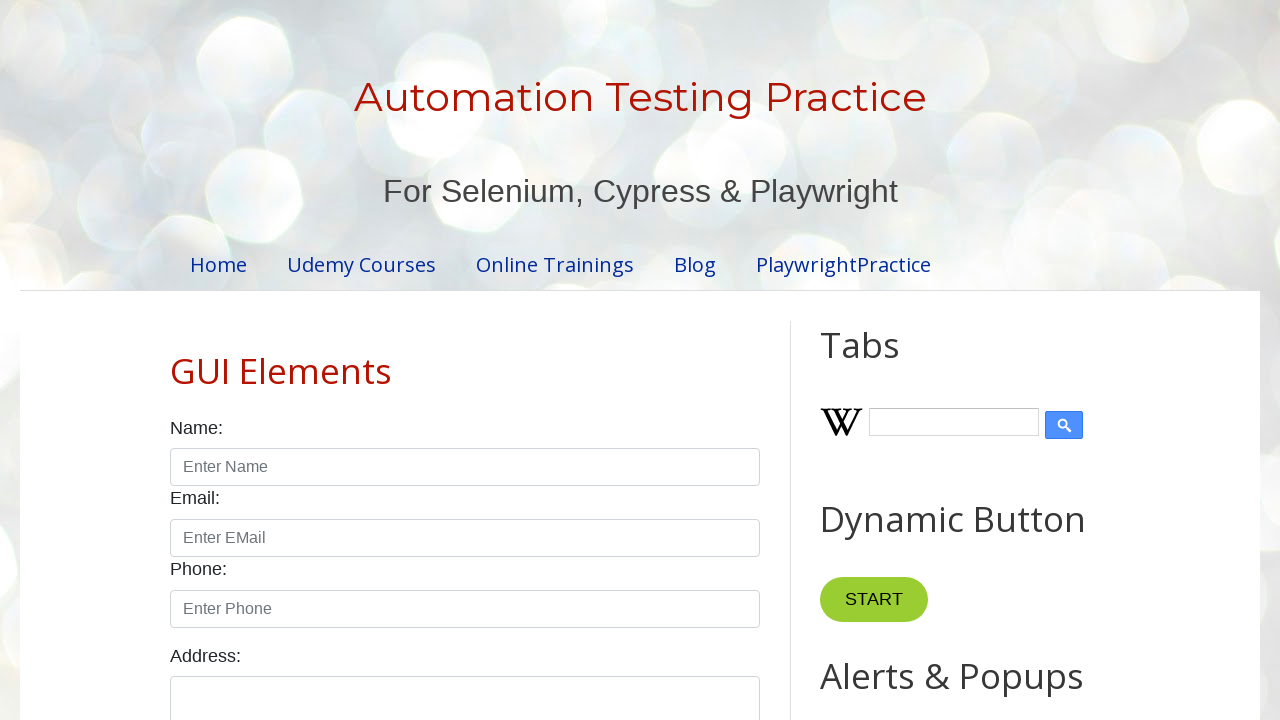

Found 7 checkboxes total
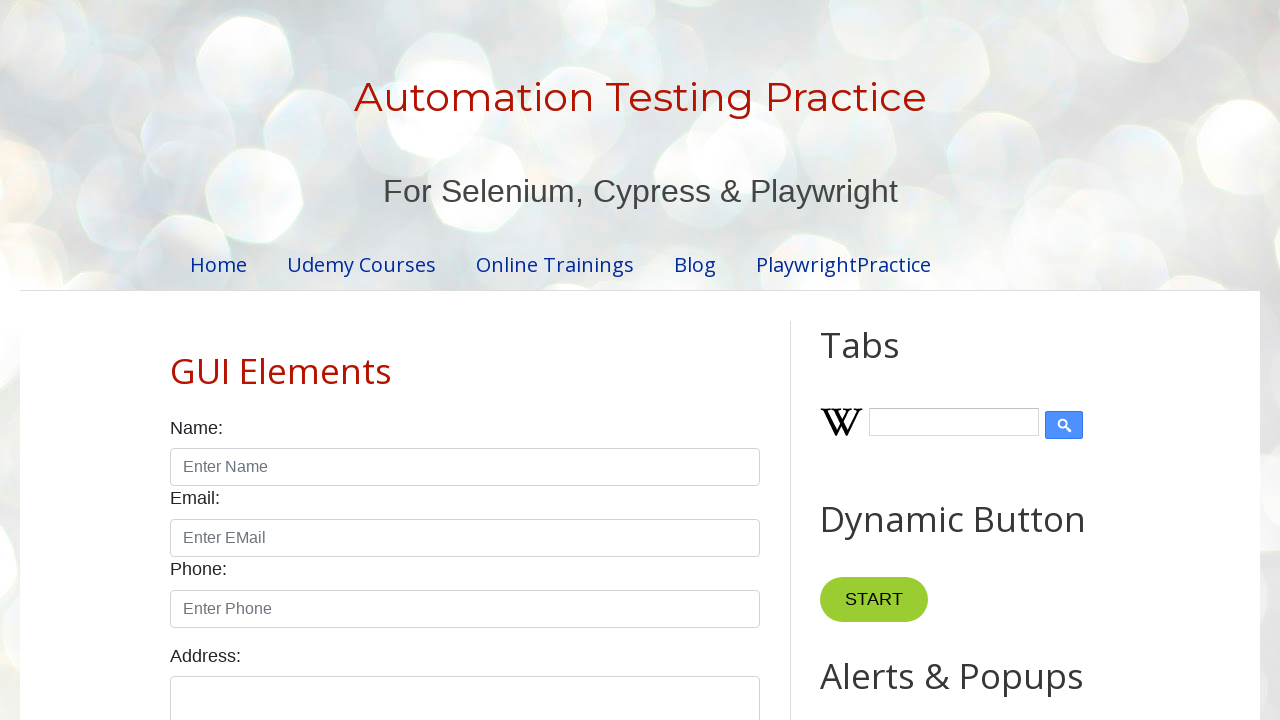

Clicked checkbox at index 4 at (604, 360) on input.form-check-input[type='checkbox'] >> nth=4
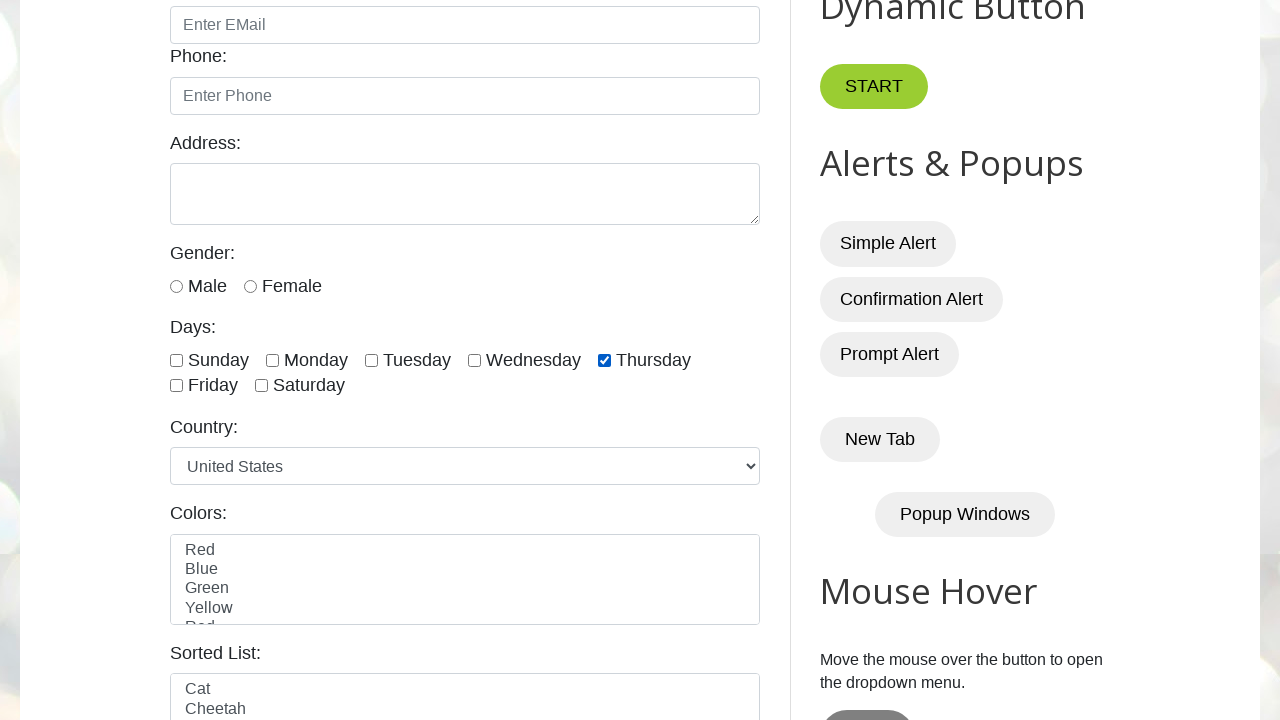

Clicked checkbox at index 5 at (176, 386) on input.form-check-input[type='checkbox'] >> nth=5
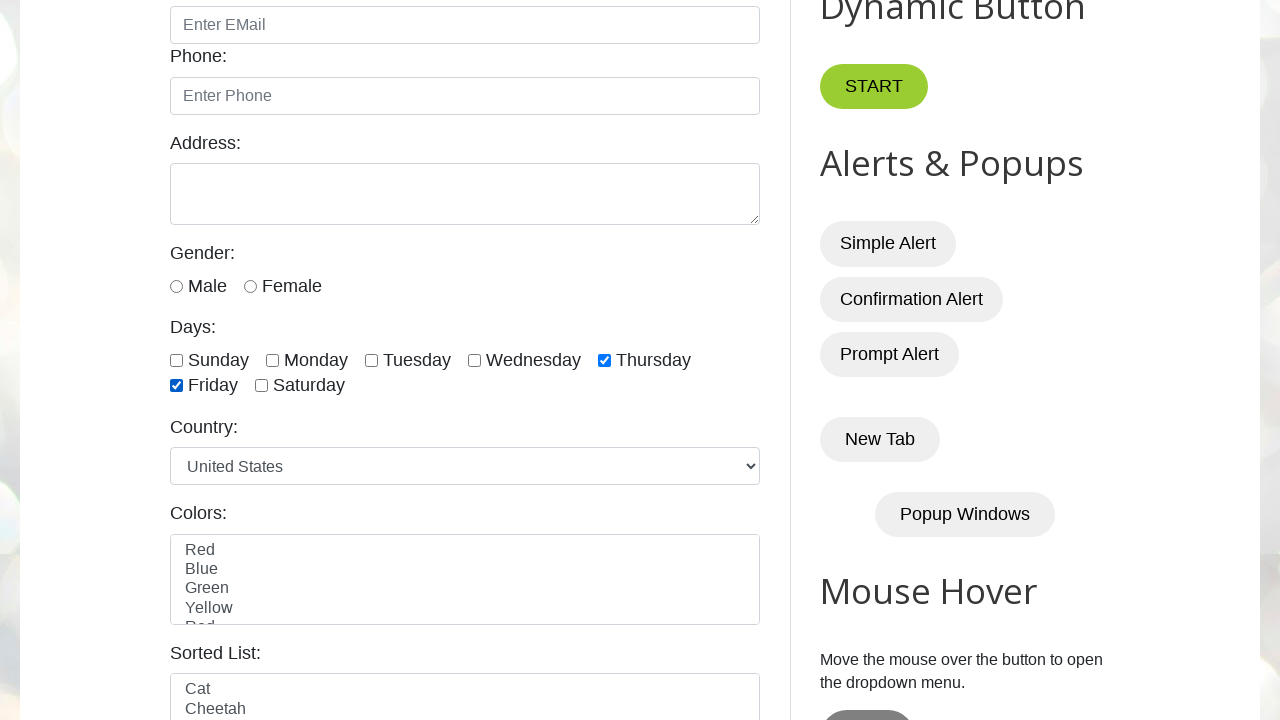

Clicked checkbox at index 6 at (262, 386) on input.form-check-input[type='checkbox'] >> nth=6
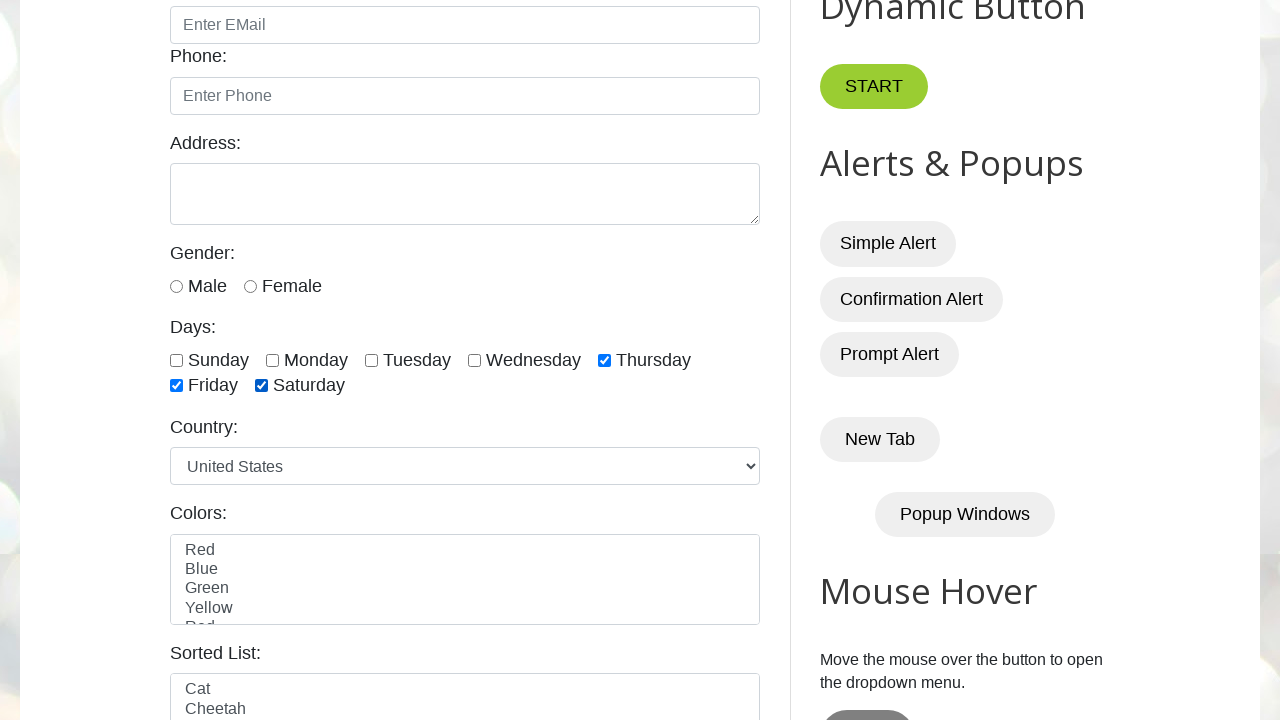

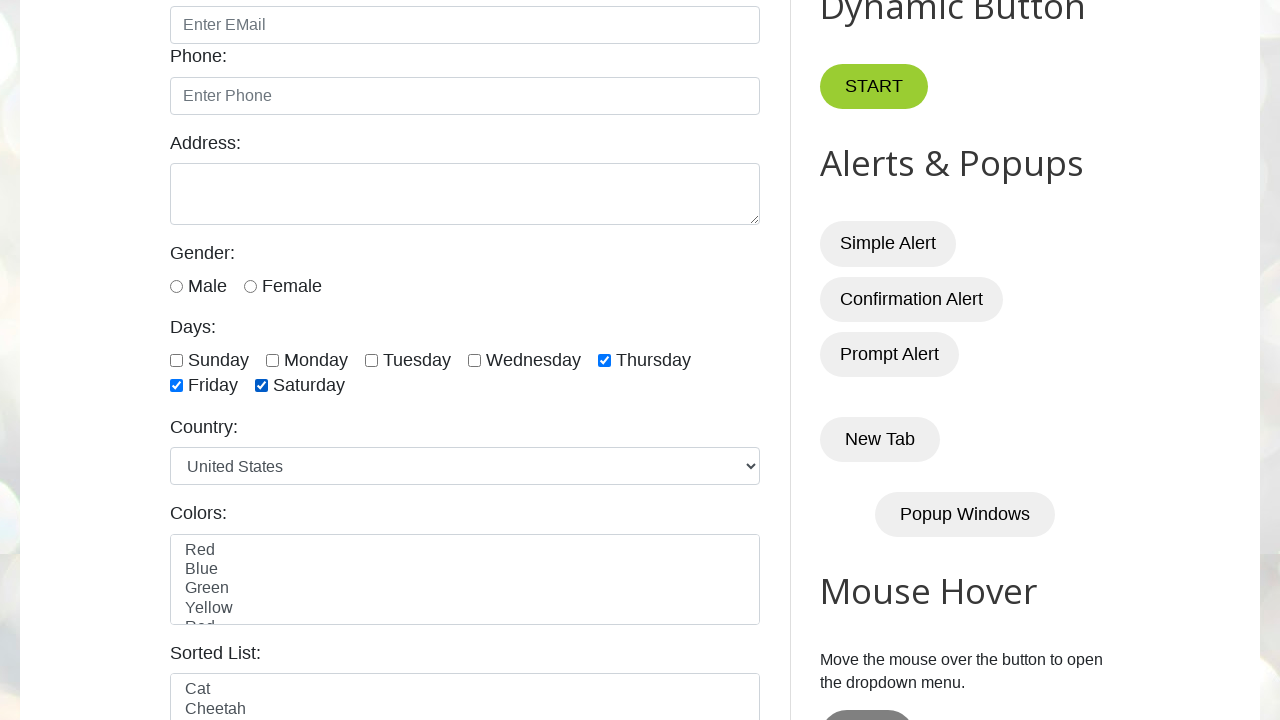